Clicks on the 'Відділення' (Branches) link and verifies navigation to the map page

Starting URL: https://privatbank.ua/

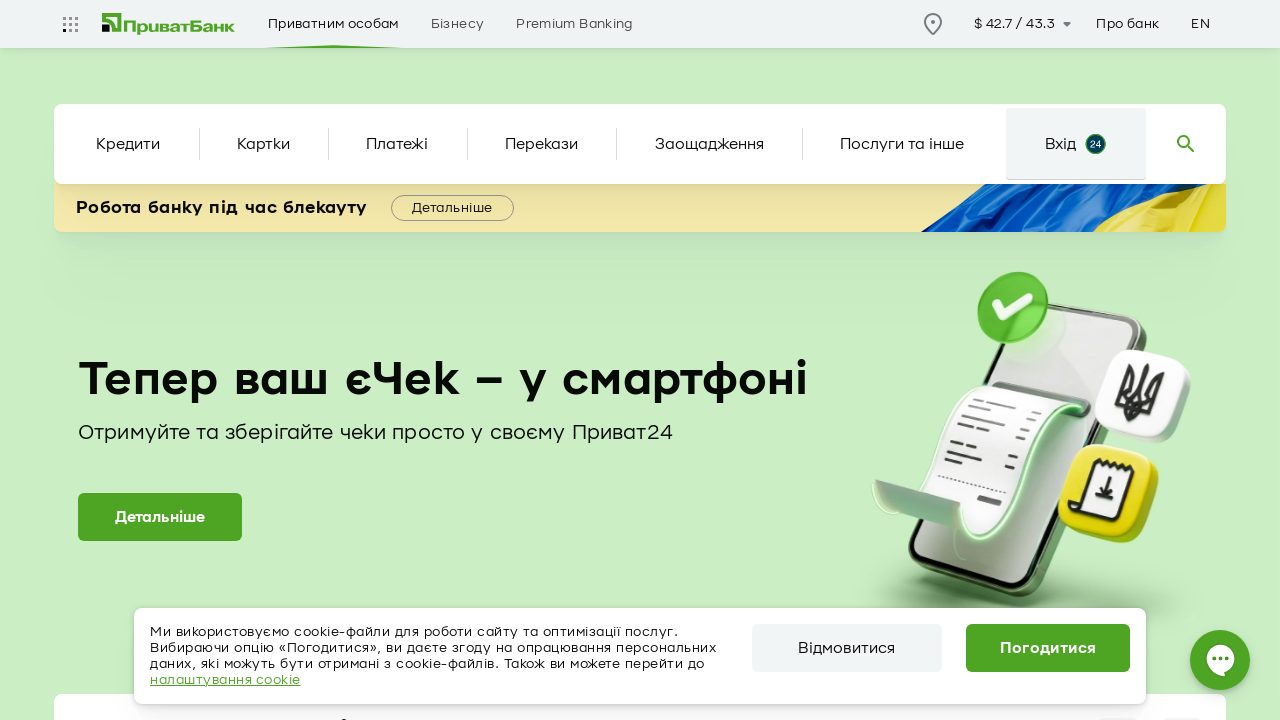

Clicked on the 'Відділення' (Branches) link at (208, 360) on a:has-text('Відділення')
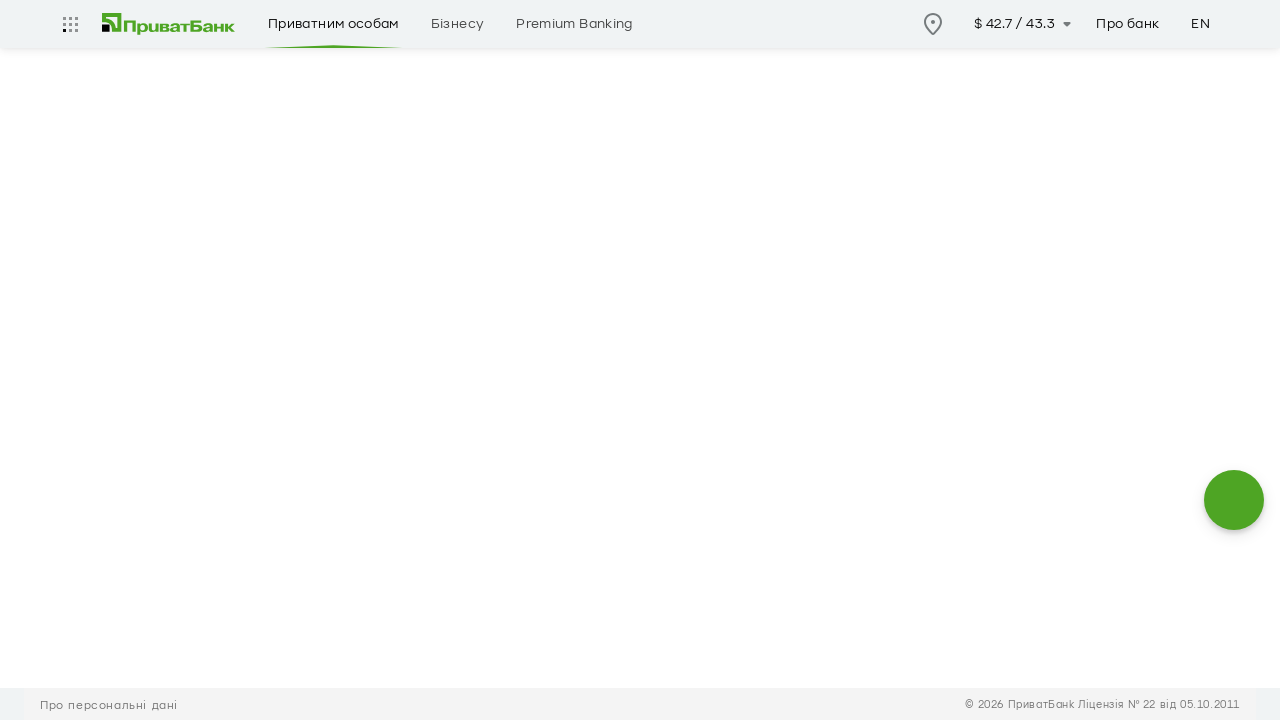

Navigation to map page completed successfully
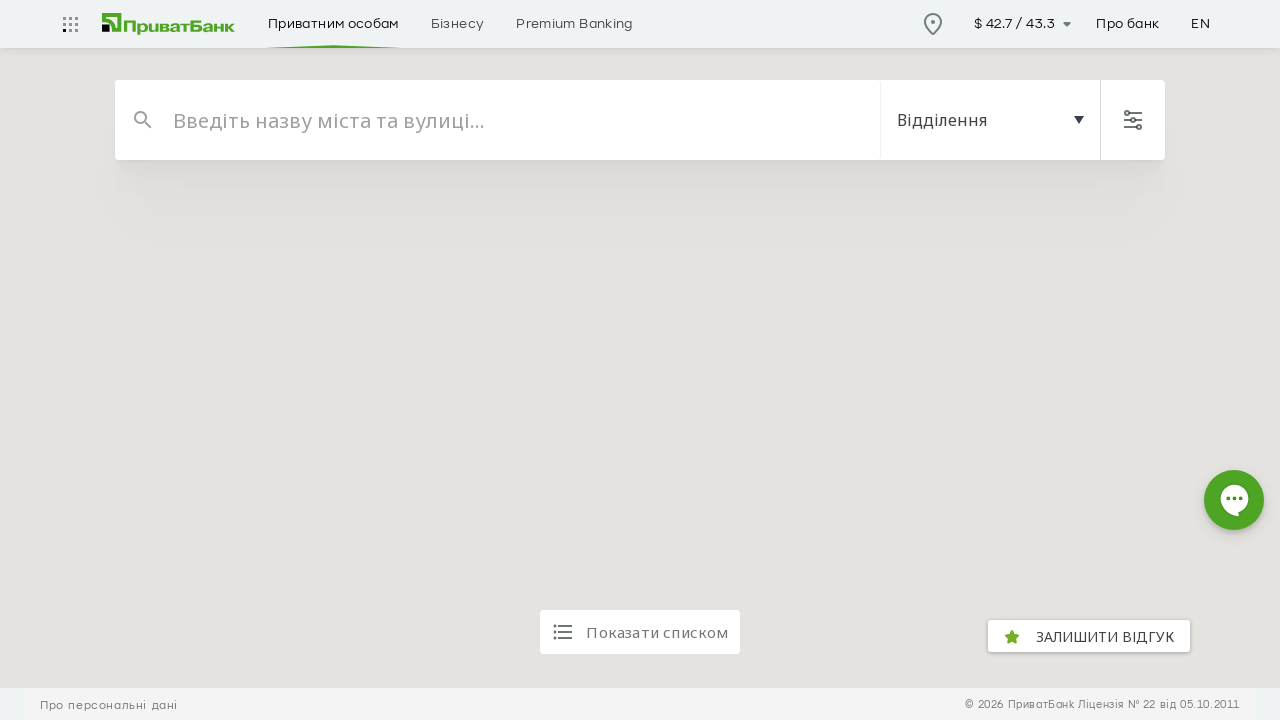

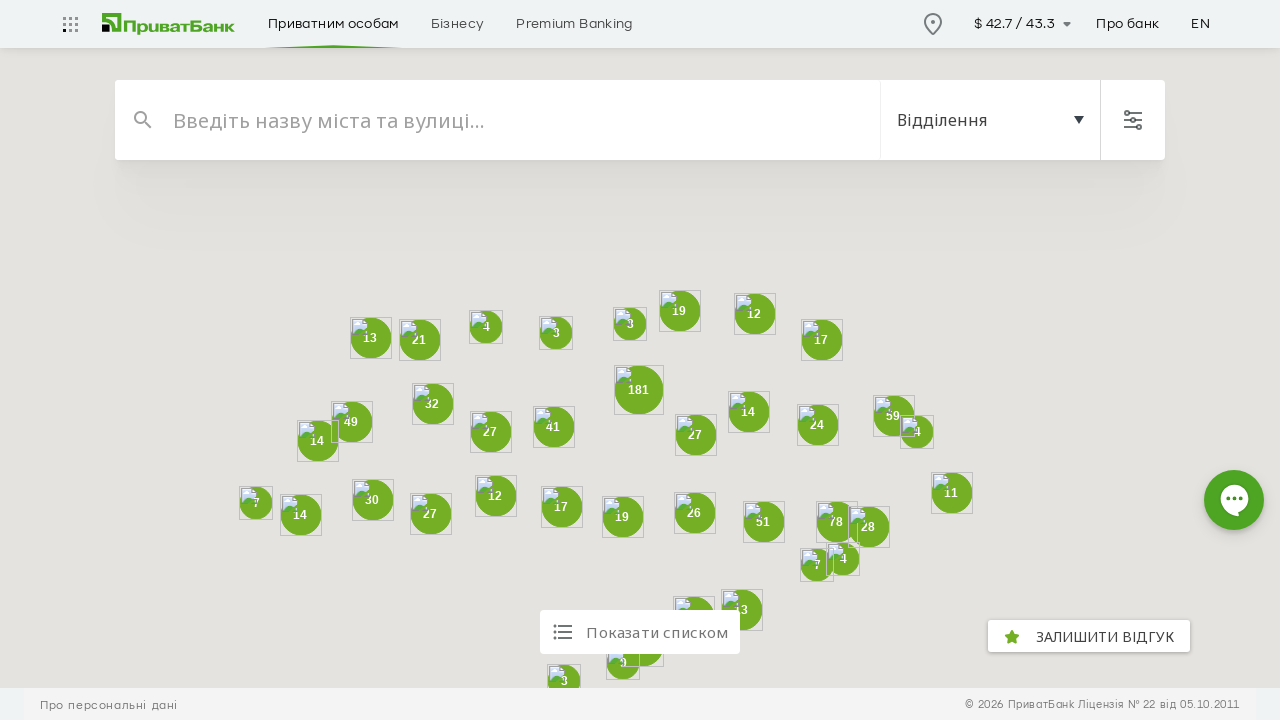